Tests that the current date is highlighted when opening the check-in calendar widget

Starting URL: https://ancabota09.wixsite.com/intern

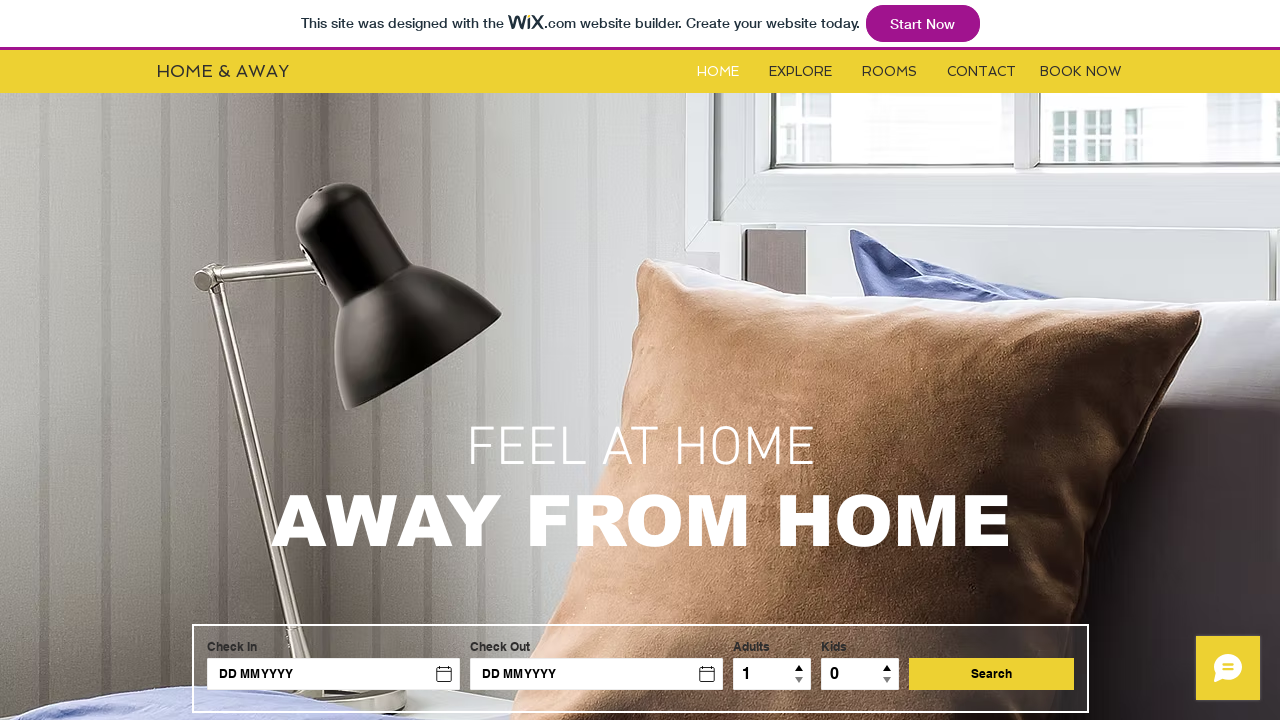

Located main frame containing the booking widget
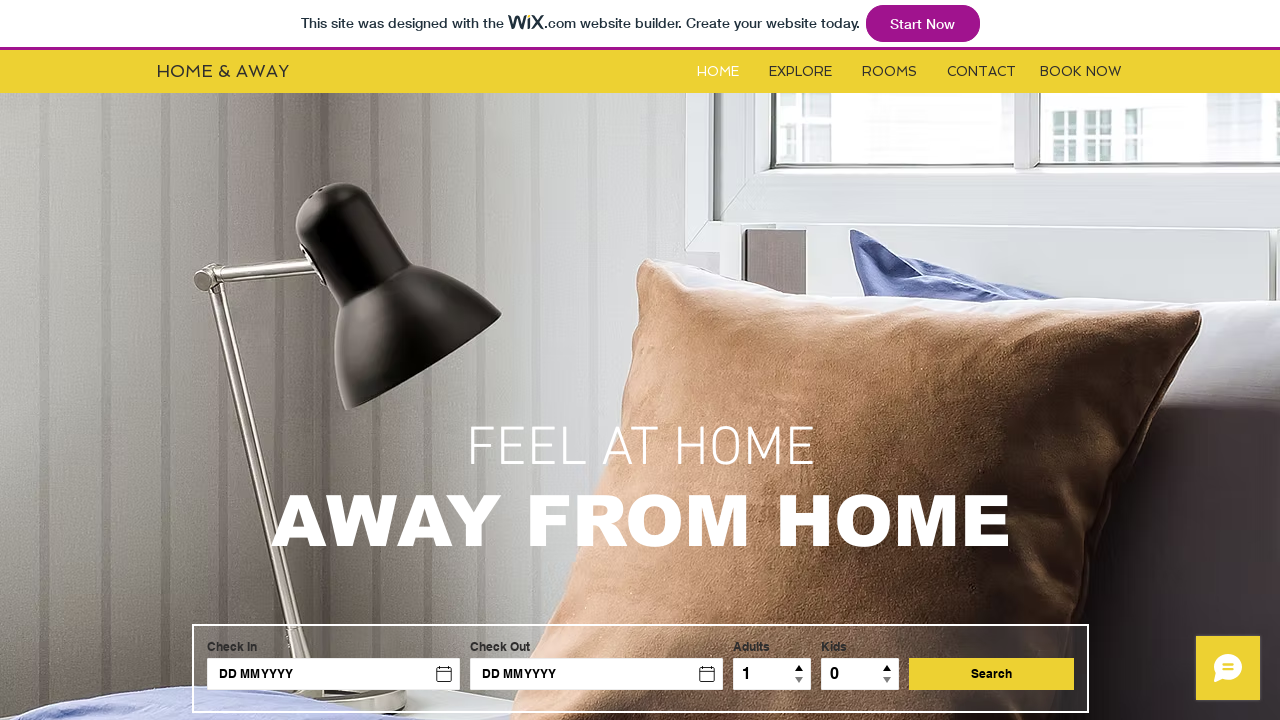

Clicked on check-in date field to open calendar widget at (334, 674) on .nKphmK >> nth=0 >> internal:control=enter-frame >> #check-in
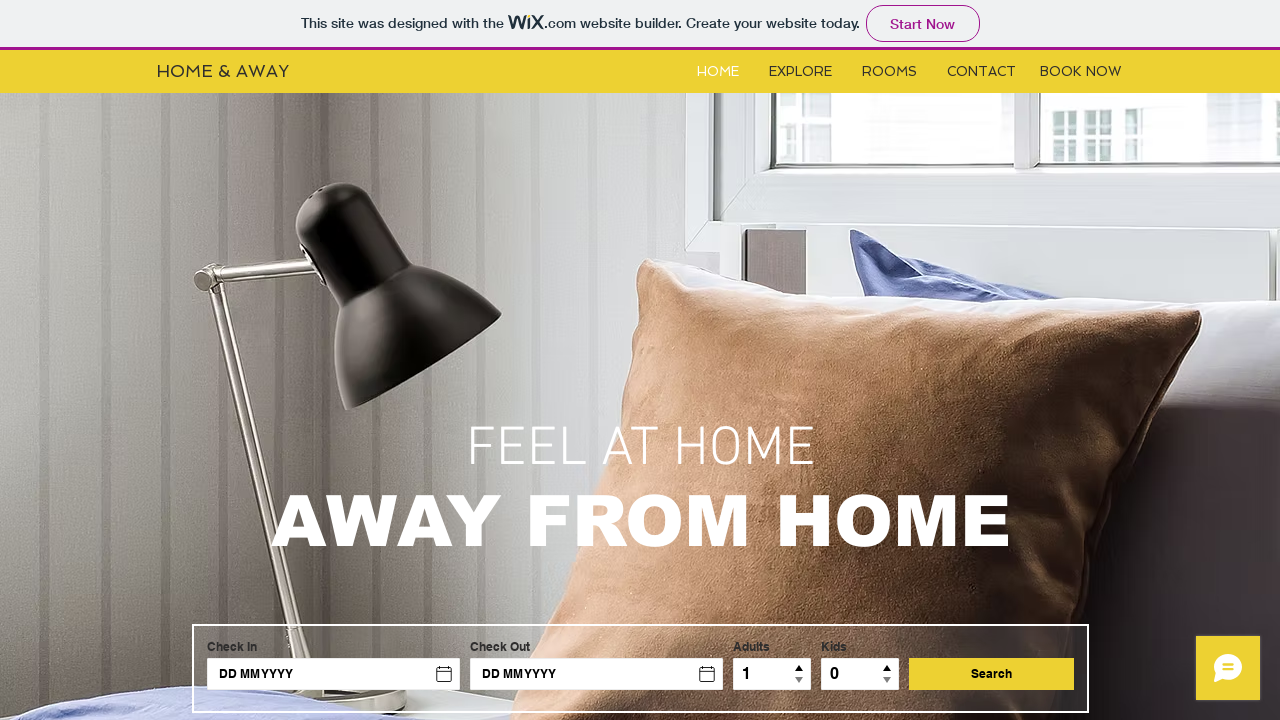

Located calendar frame
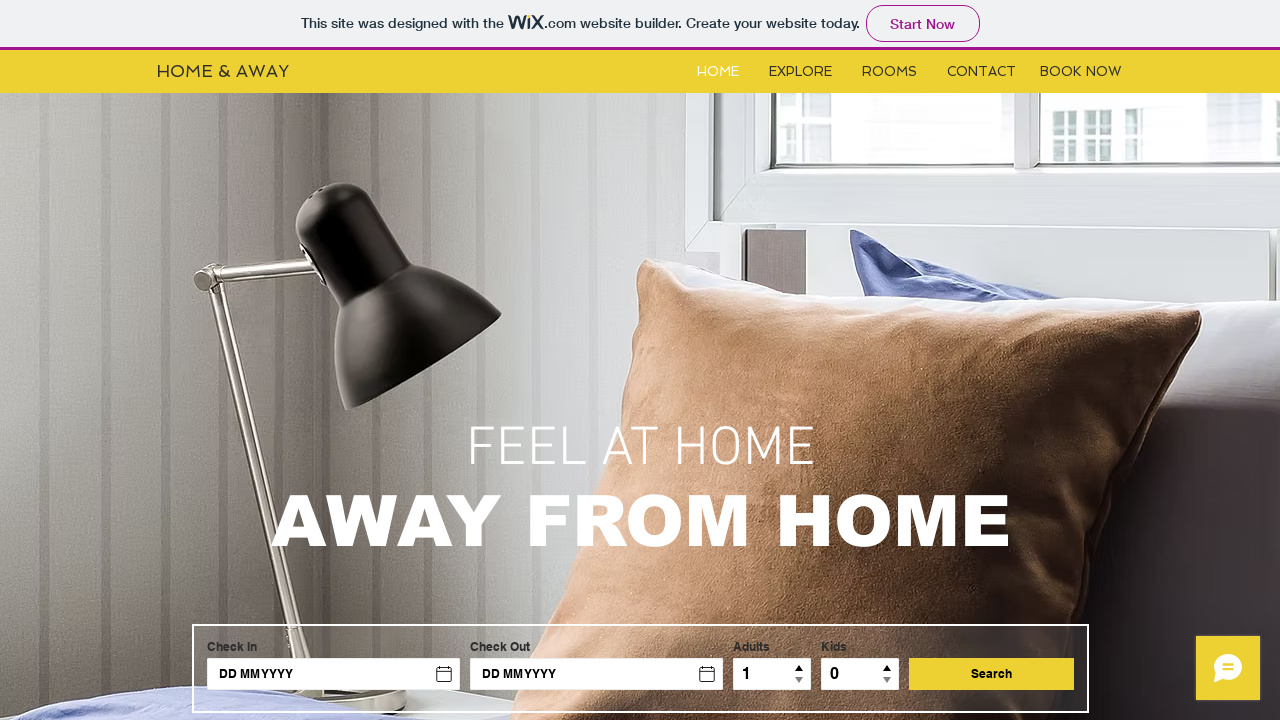

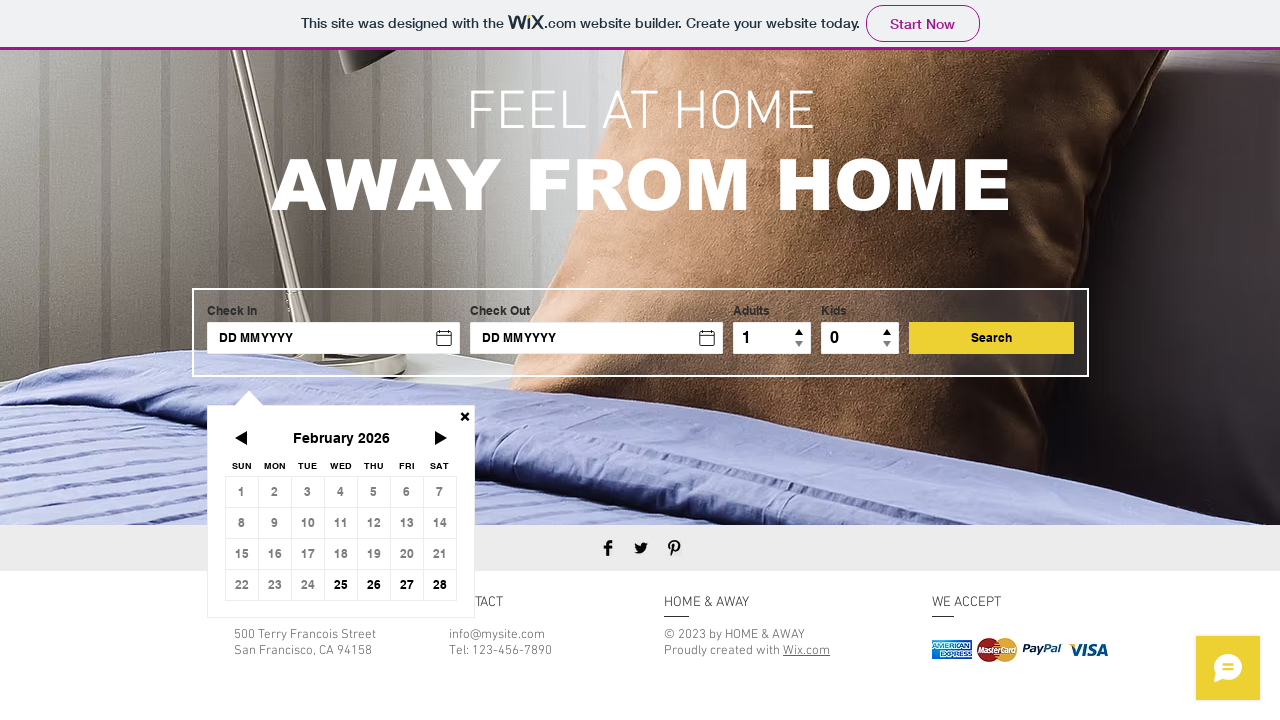